Tests clearing the complete state of all items by checking and unchecking the toggle-all checkbox

Starting URL: https://demo.playwright.dev/todomvc

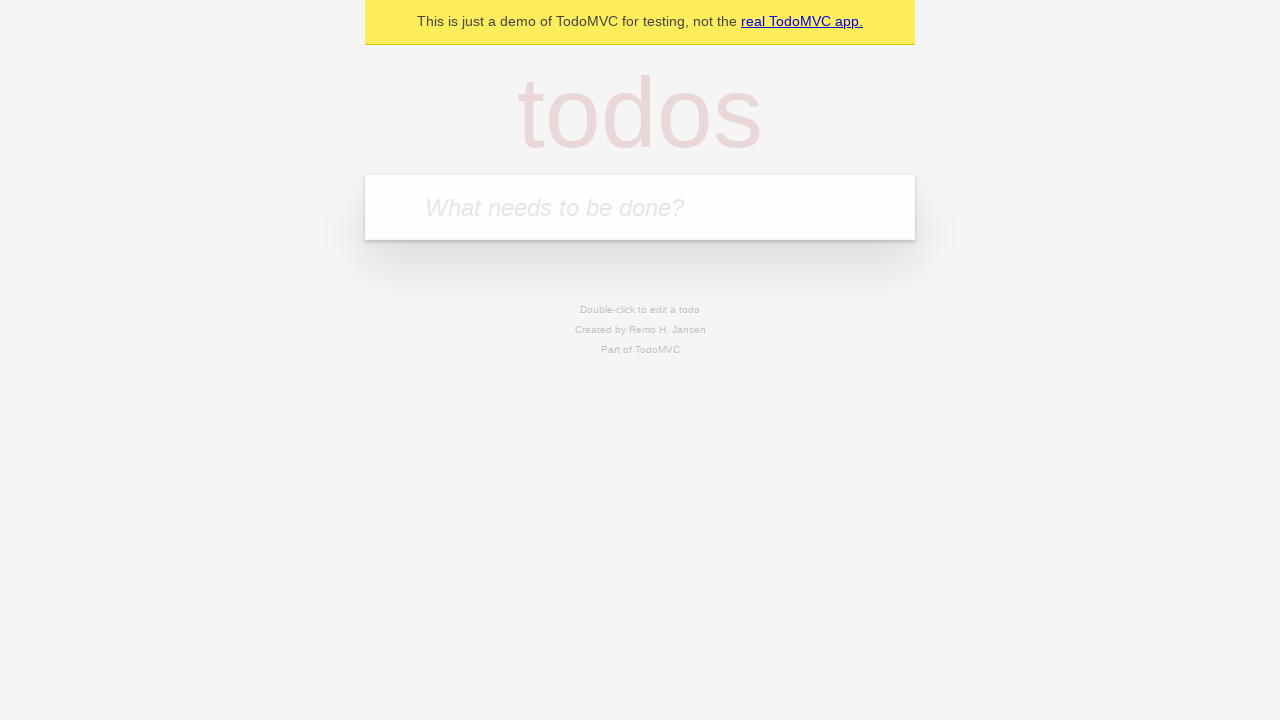

Filled todo input with 'buy some cheese' on internal:attr=[placeholder="What needs to be done?"i]
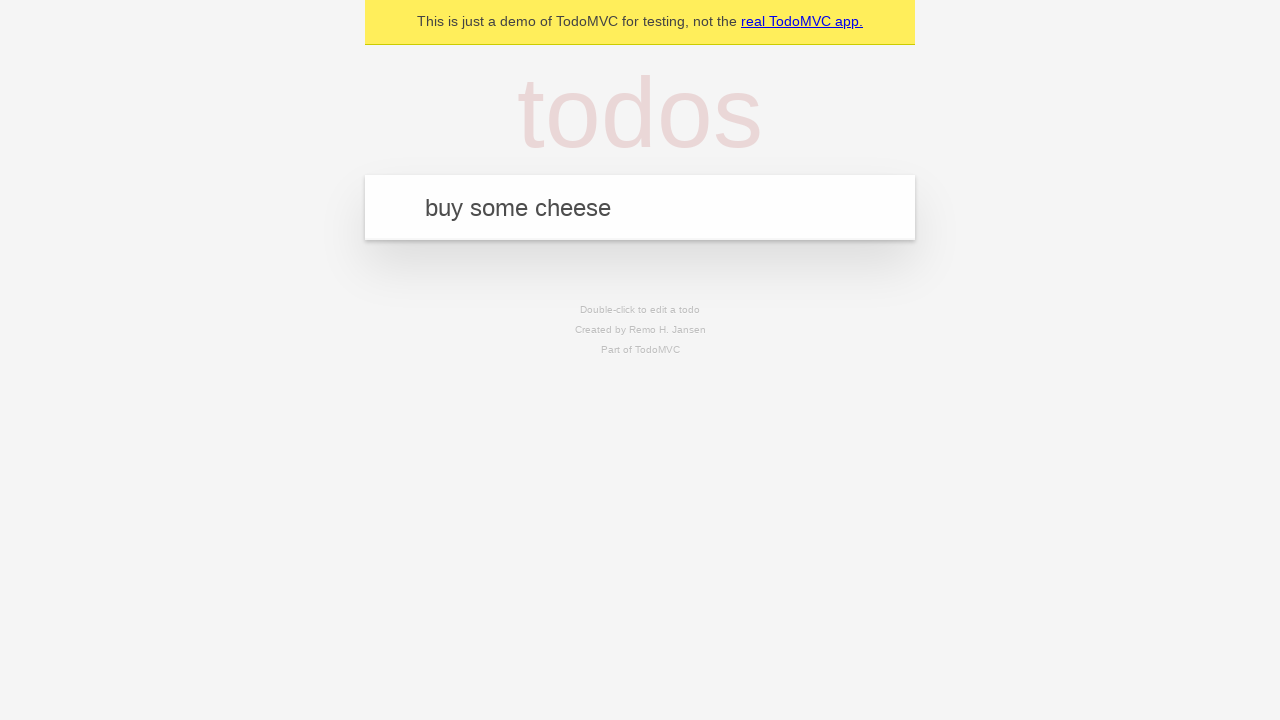

Pressed Enter to add todo 'buy some cheese' on internal:attr=[placeholder="What needs to be done?"i]
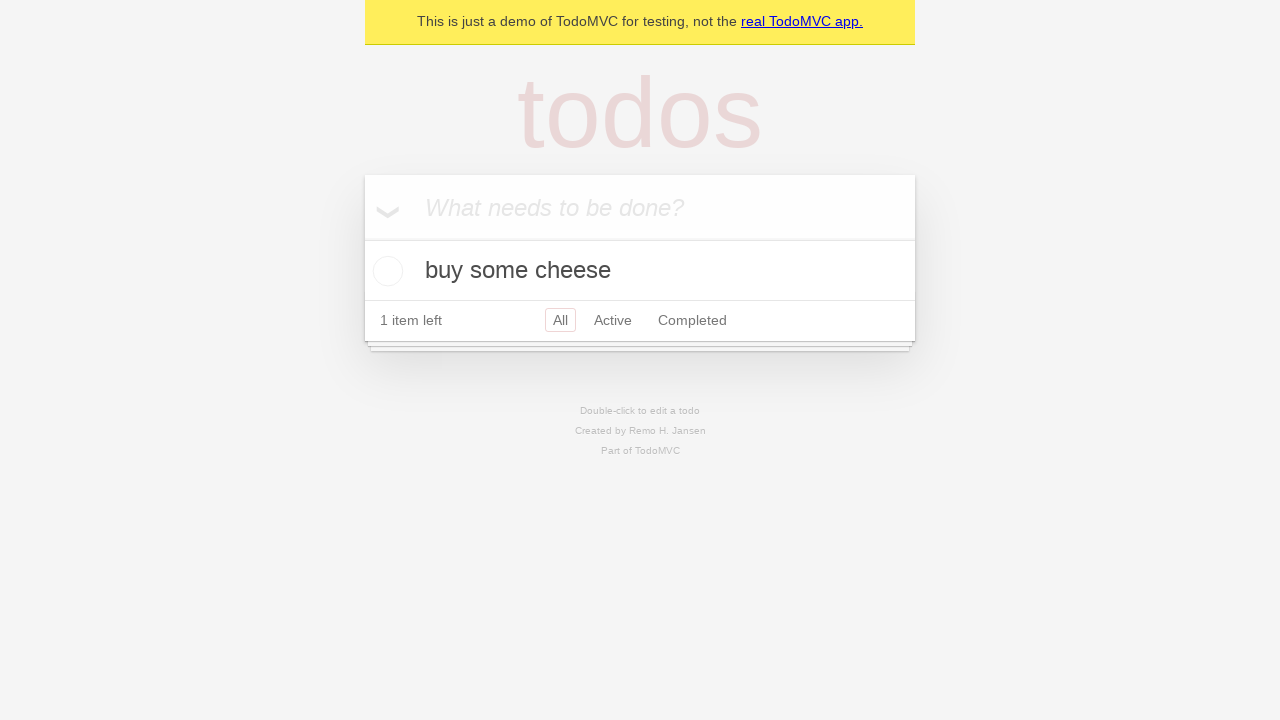

Filled todo input with 'feed the cat' on internal:attr=[placeholder="What needs to be done?"i]
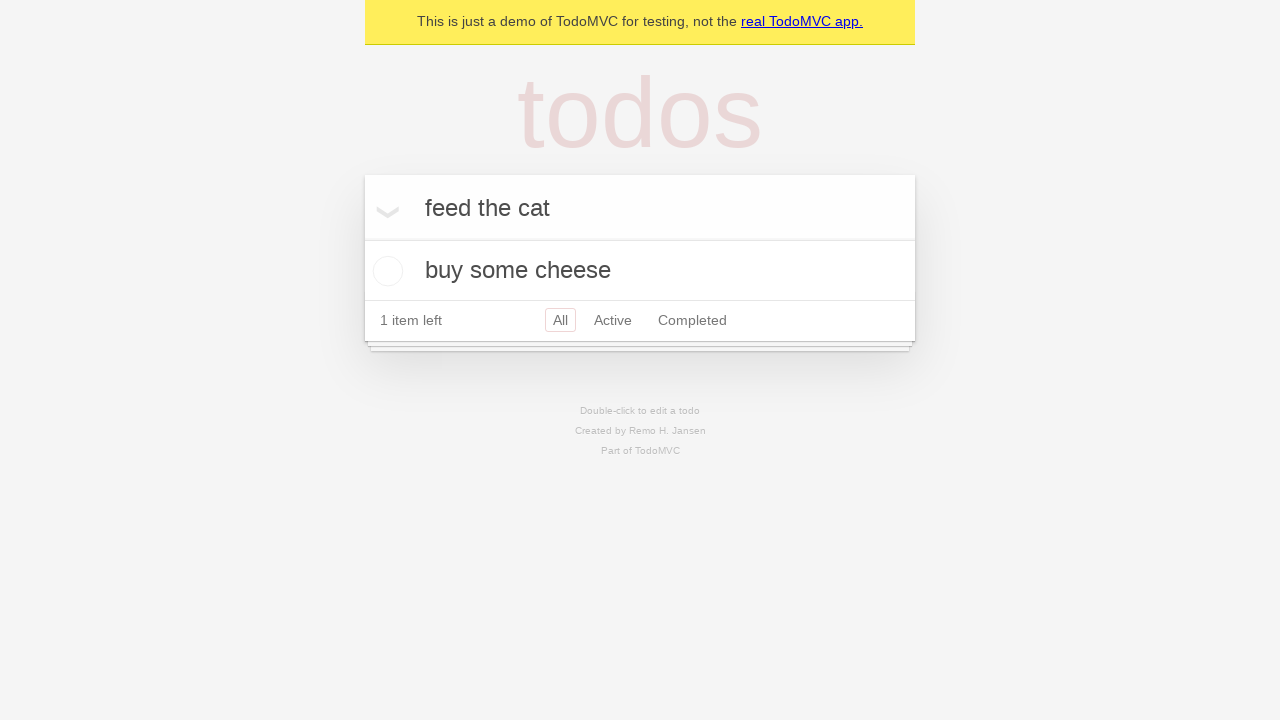

Pressed Enter to add todo 'feed the cat' on internal:attr=[placeholder="What needs to be done?"i]
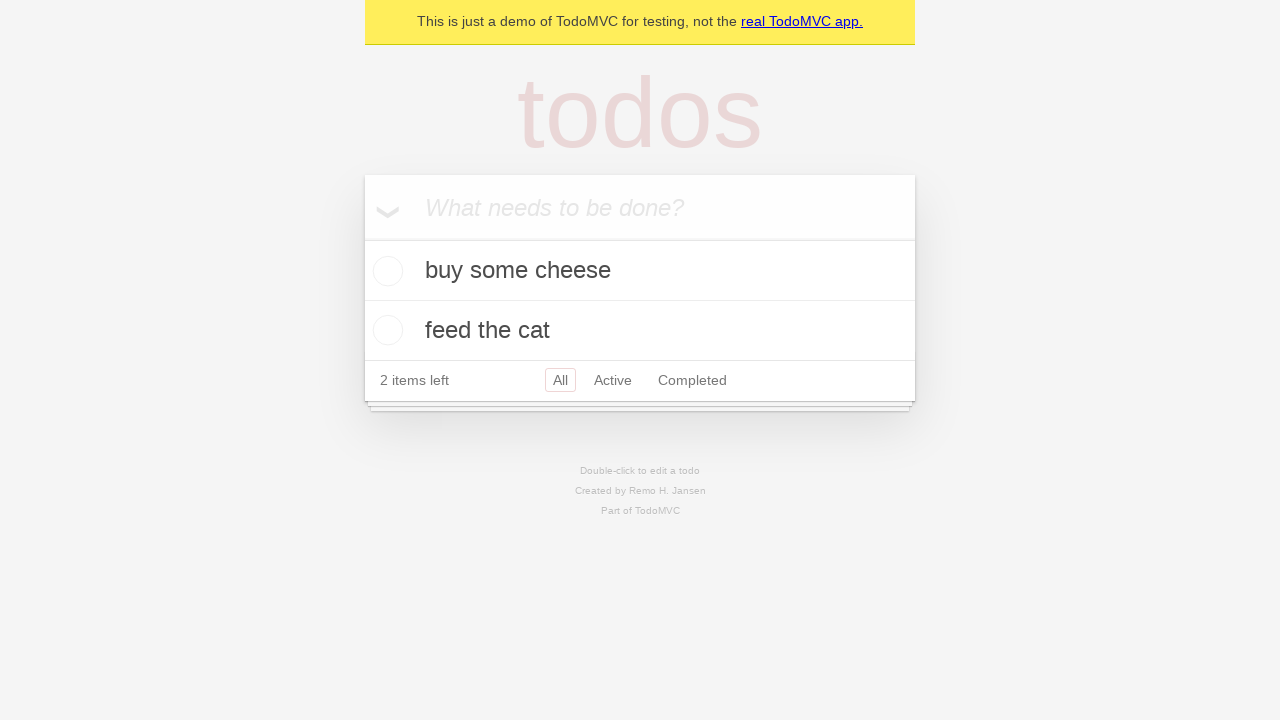

Filled todo input with 'book a doctors appointment' on internal:attr=[placeholder="What needs to be done?"i]
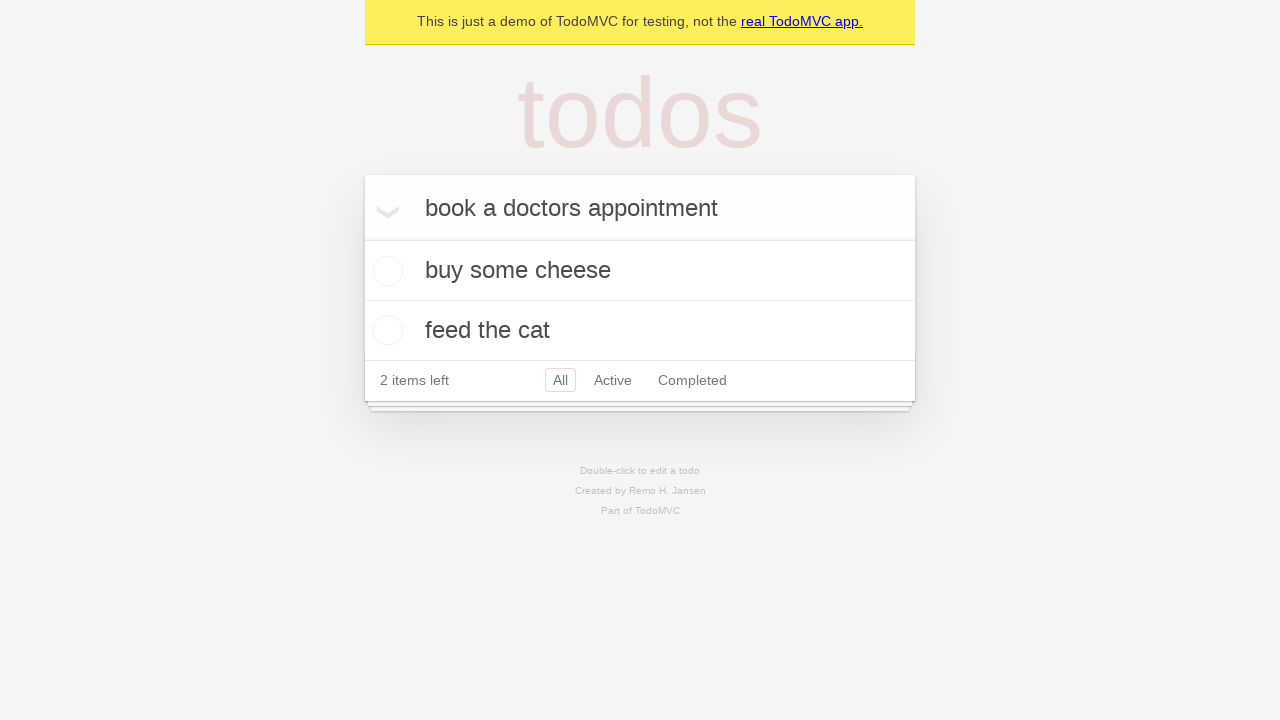

Pressed Enter to add todo 'book a doctors appointment' on internal:attr=[placeholder="What needs to be done?"i]
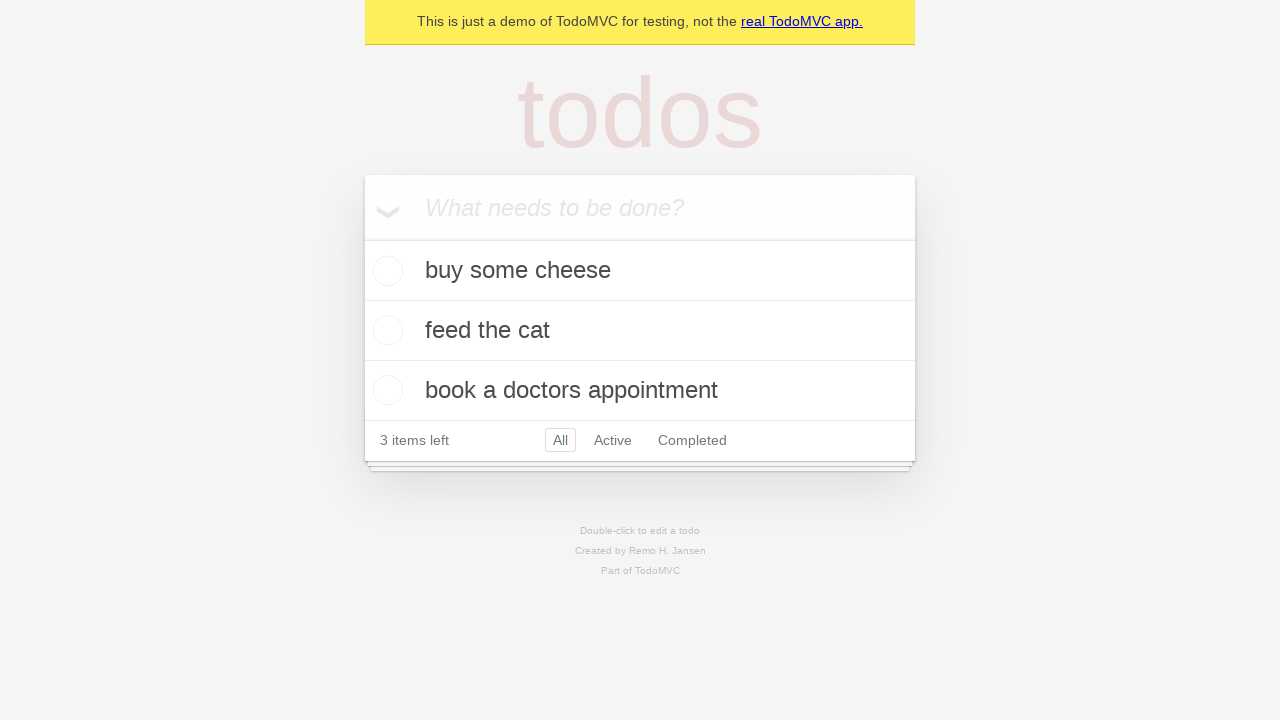

Waited for all 3 todo items to appear
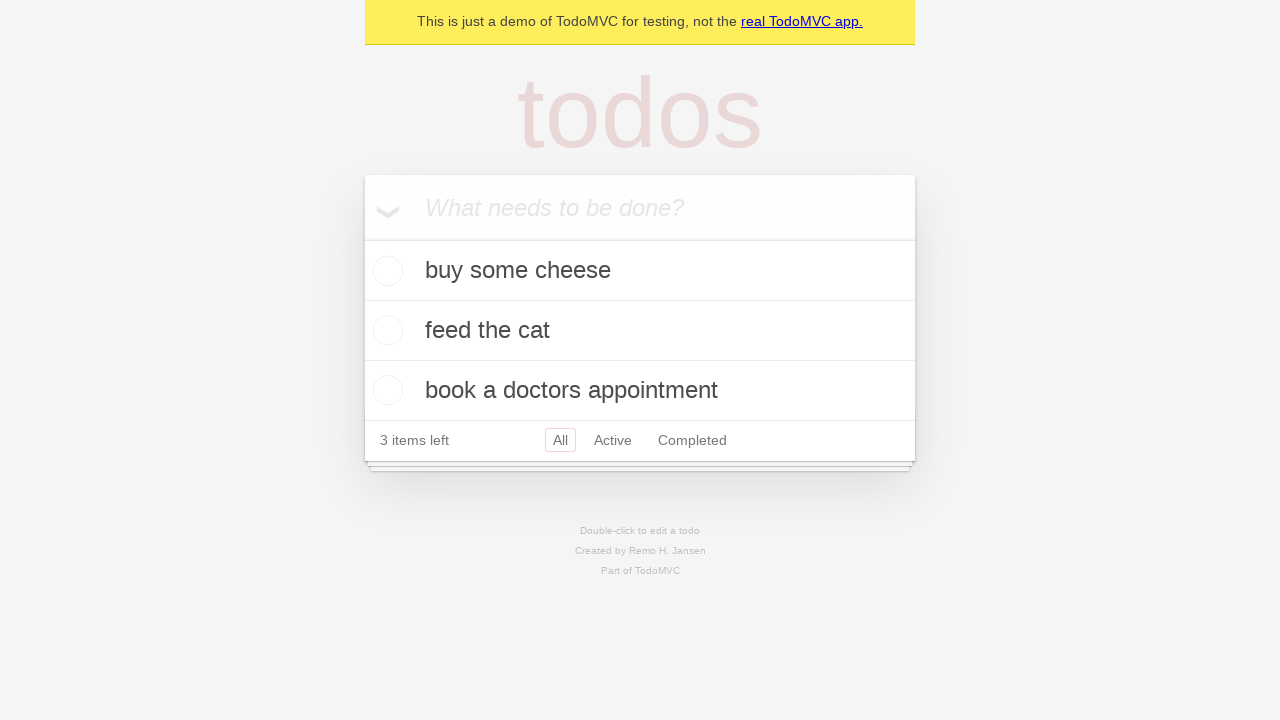

Checked the toggle-all checkbox to mark all items as complete at (362, 238) on internal:label="Mark all as complete"i
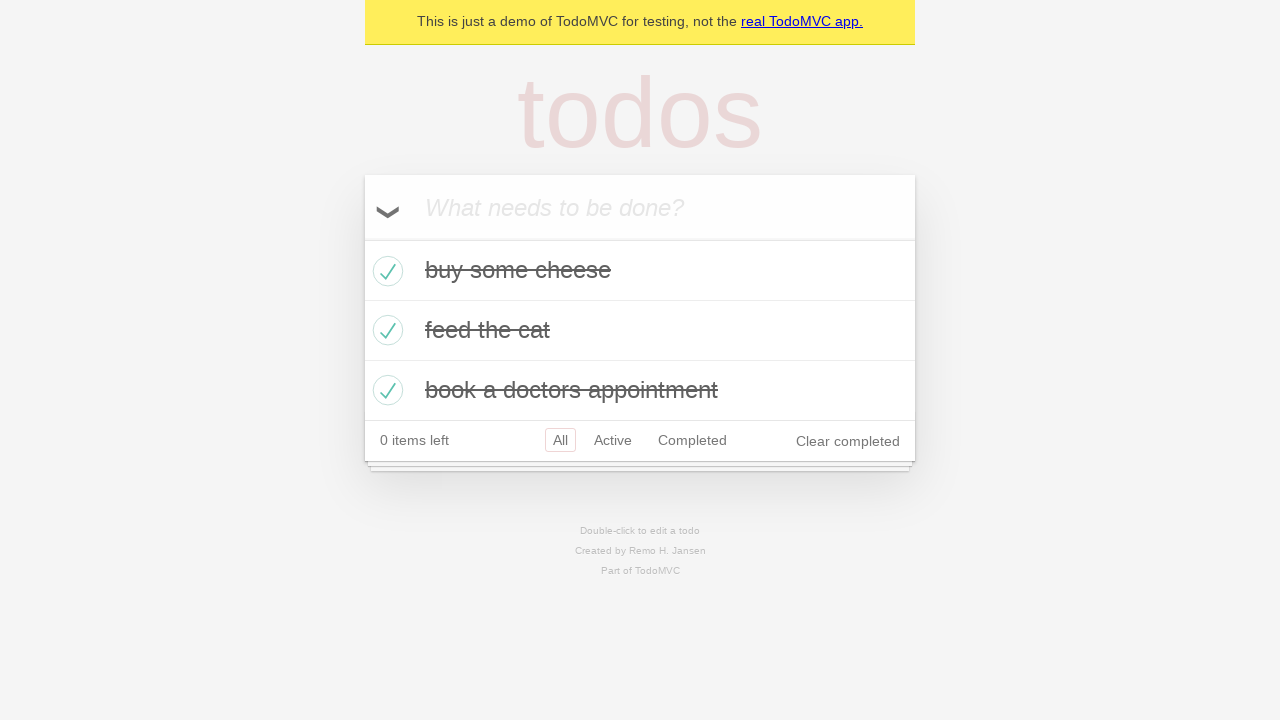

Unchecked the toggle-all checkbox to clear complete state of all items at (362, 238) on internal:label="Mark all as complete"i
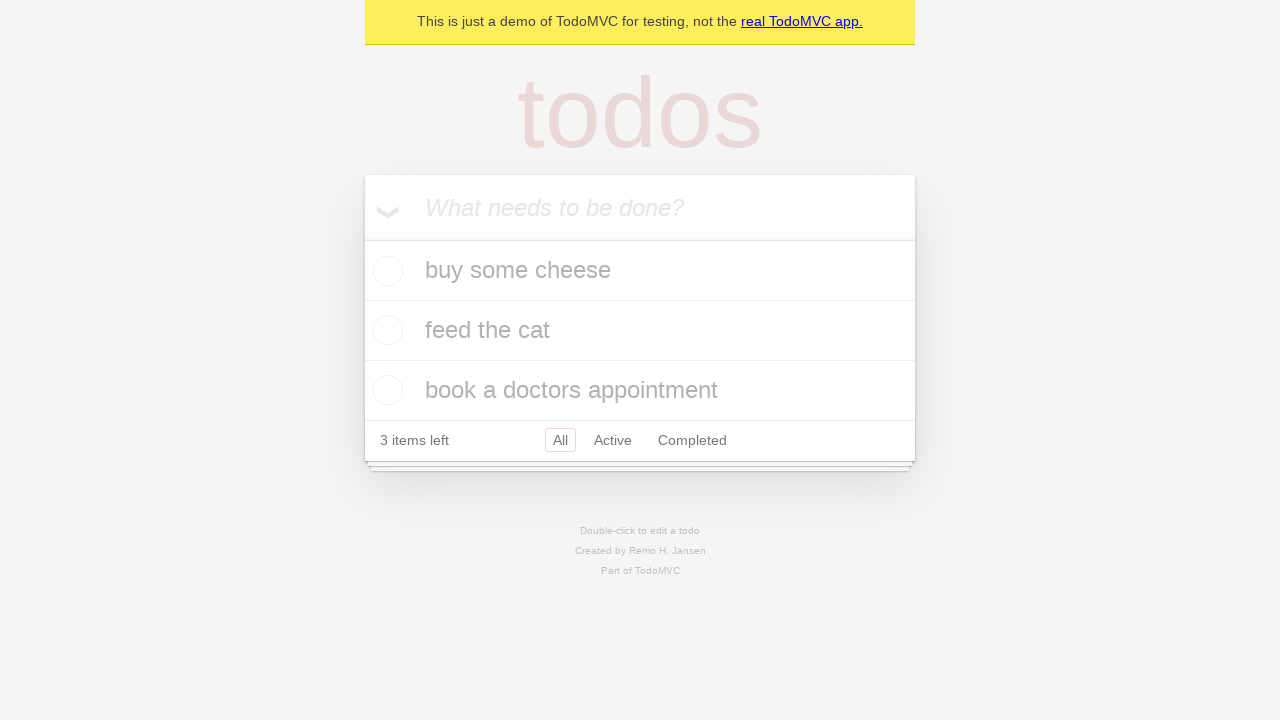

Verified that all todo items are present and not completed
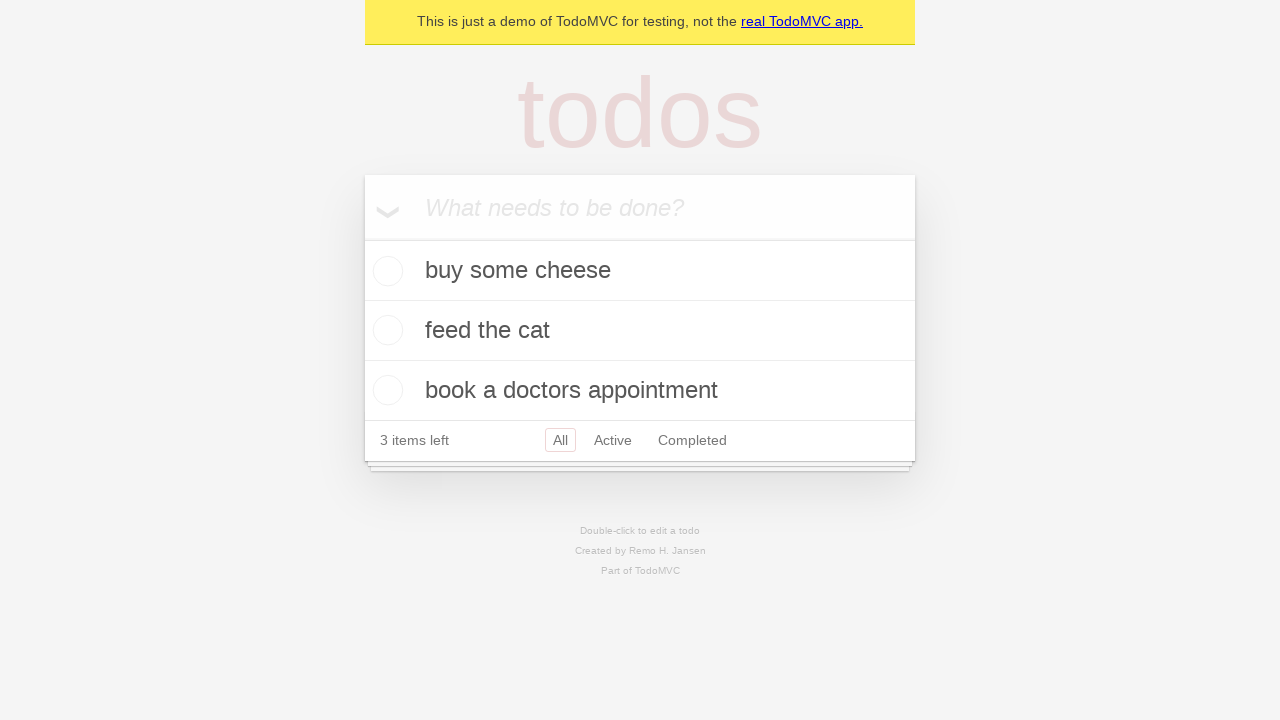

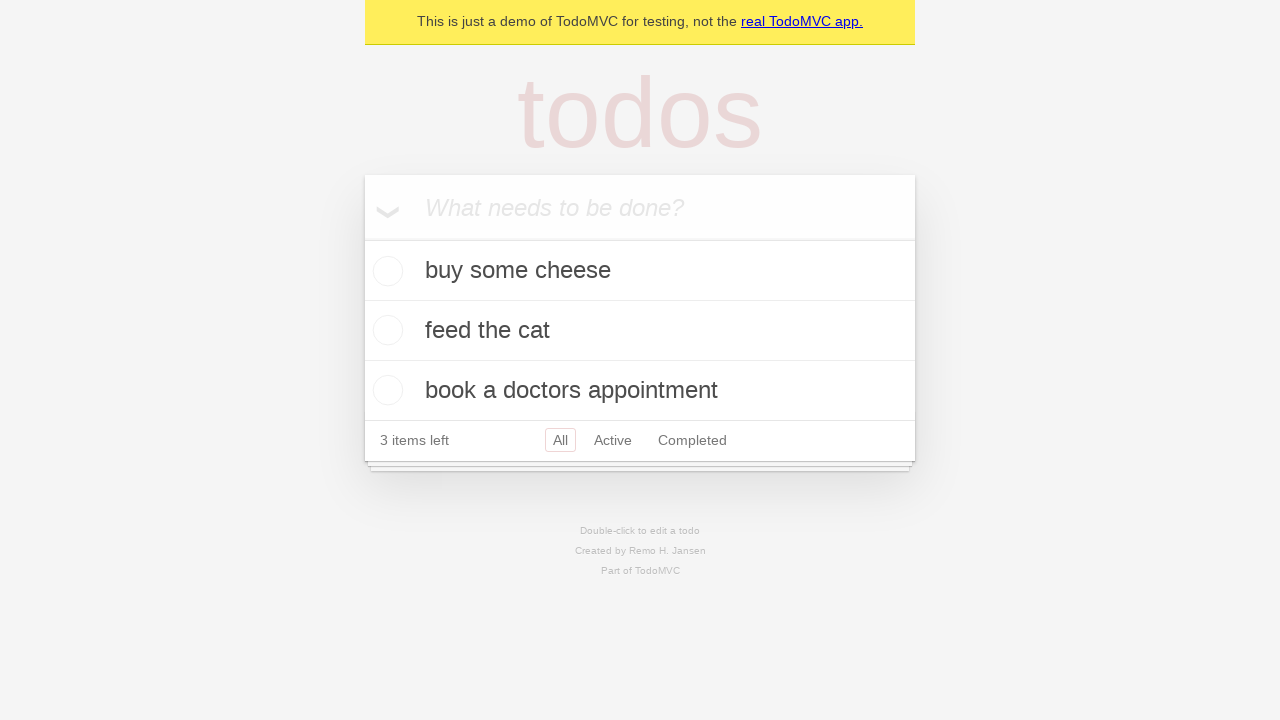